Tests handling of click actions on buttons, radio buttons, and checkboxes including checking and unchecking

Starting URL: https://testautomationpractice.blogspot.com/

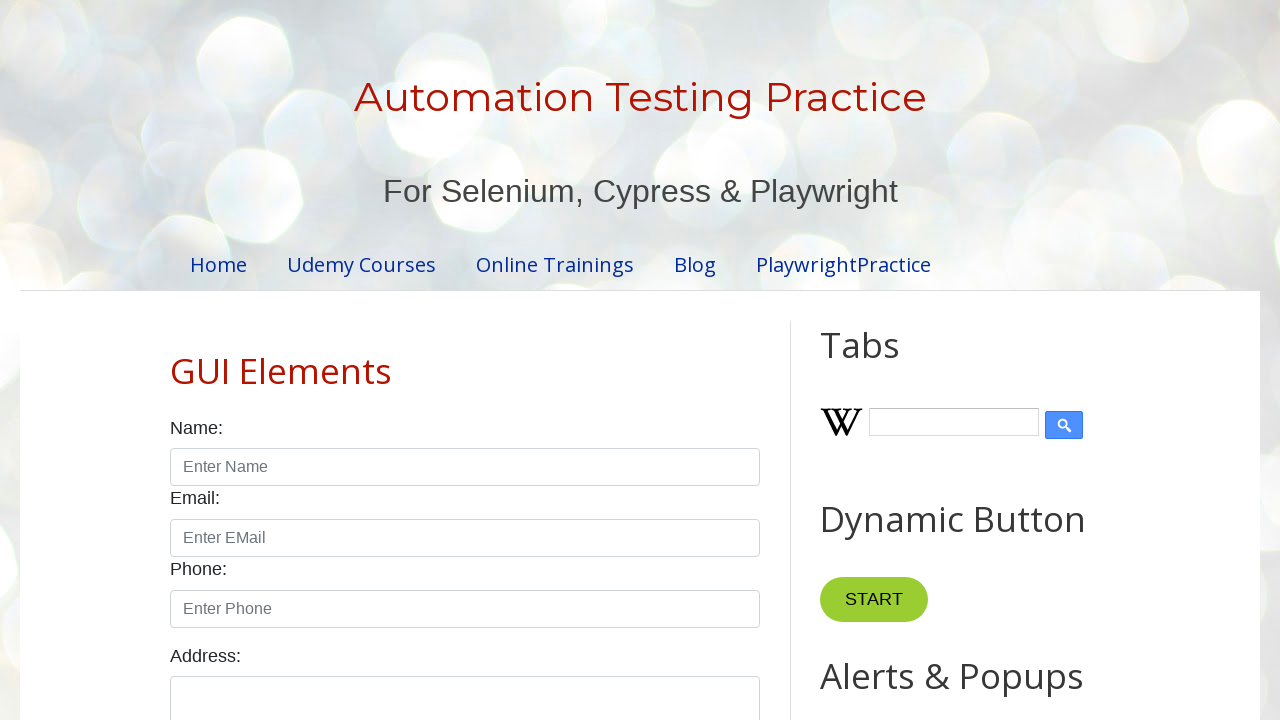

Clicked first product table input/button at (651, 361) on (//*[@id="productTable"]//input)[1]
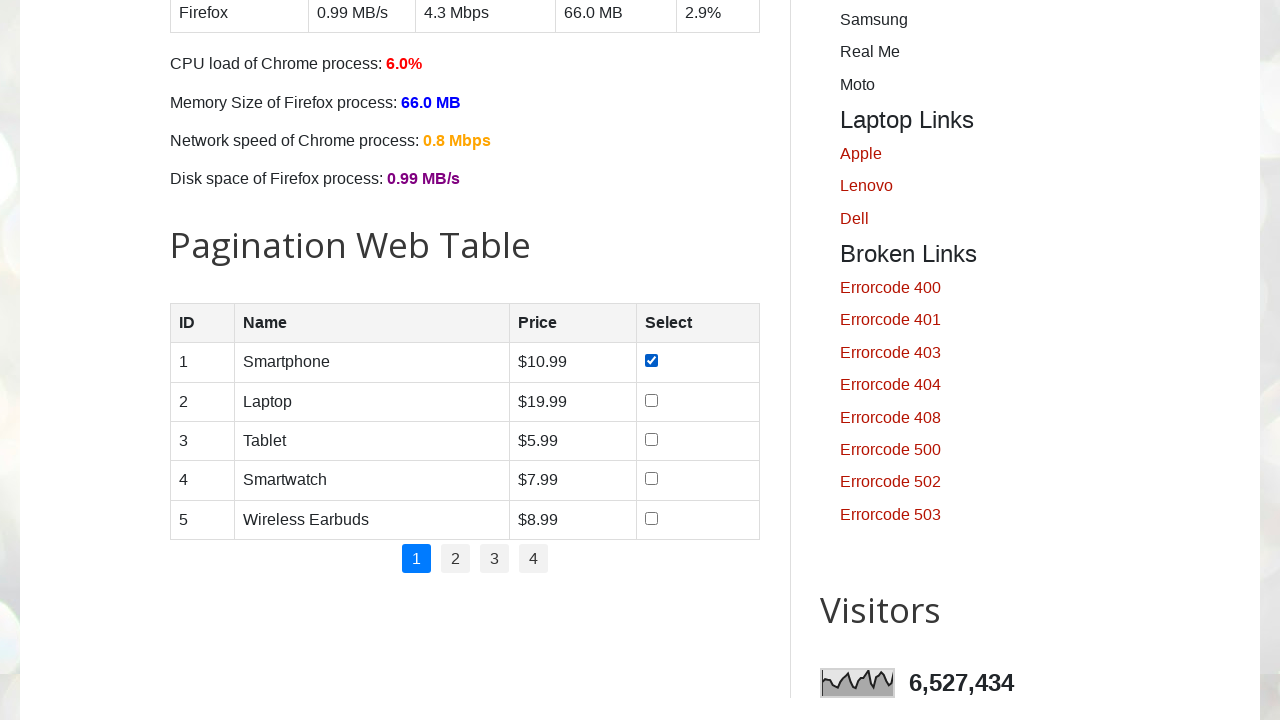

Clicked second product table input/button at (651, 400) on (//*[@id="productTable"]//input)[2]
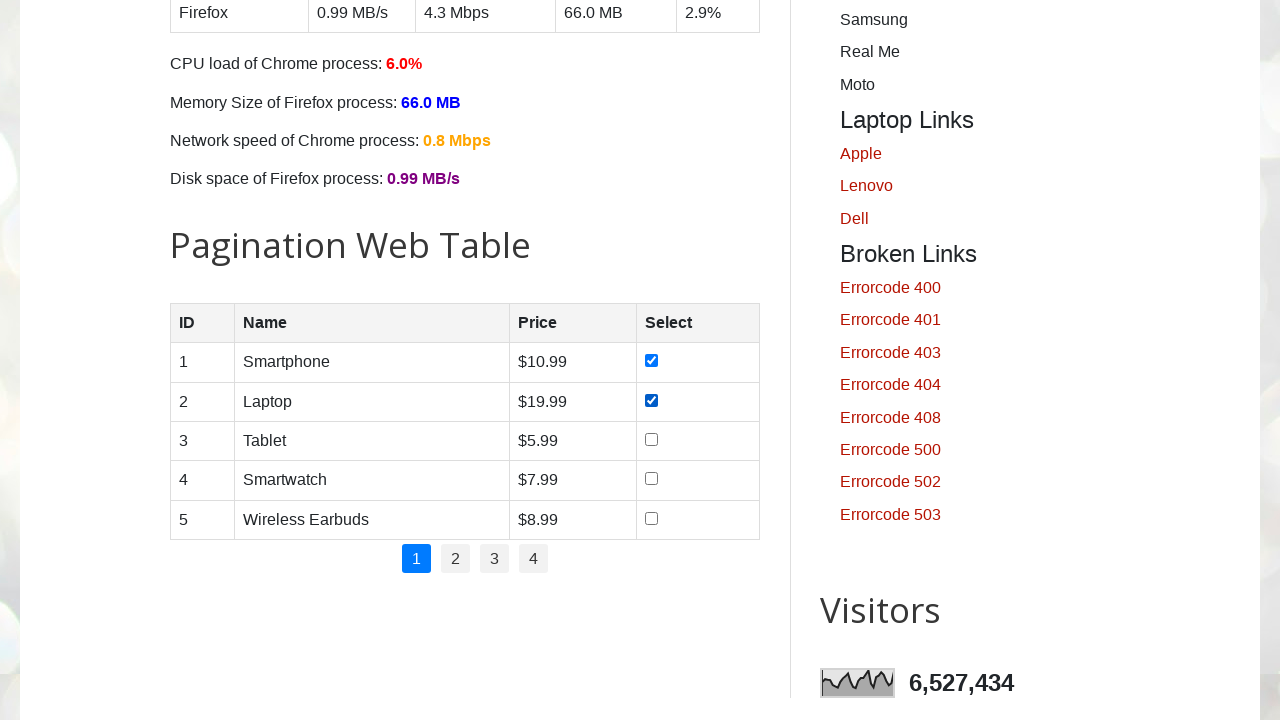

Checked male radio button at (176, 360) on [id="male"]
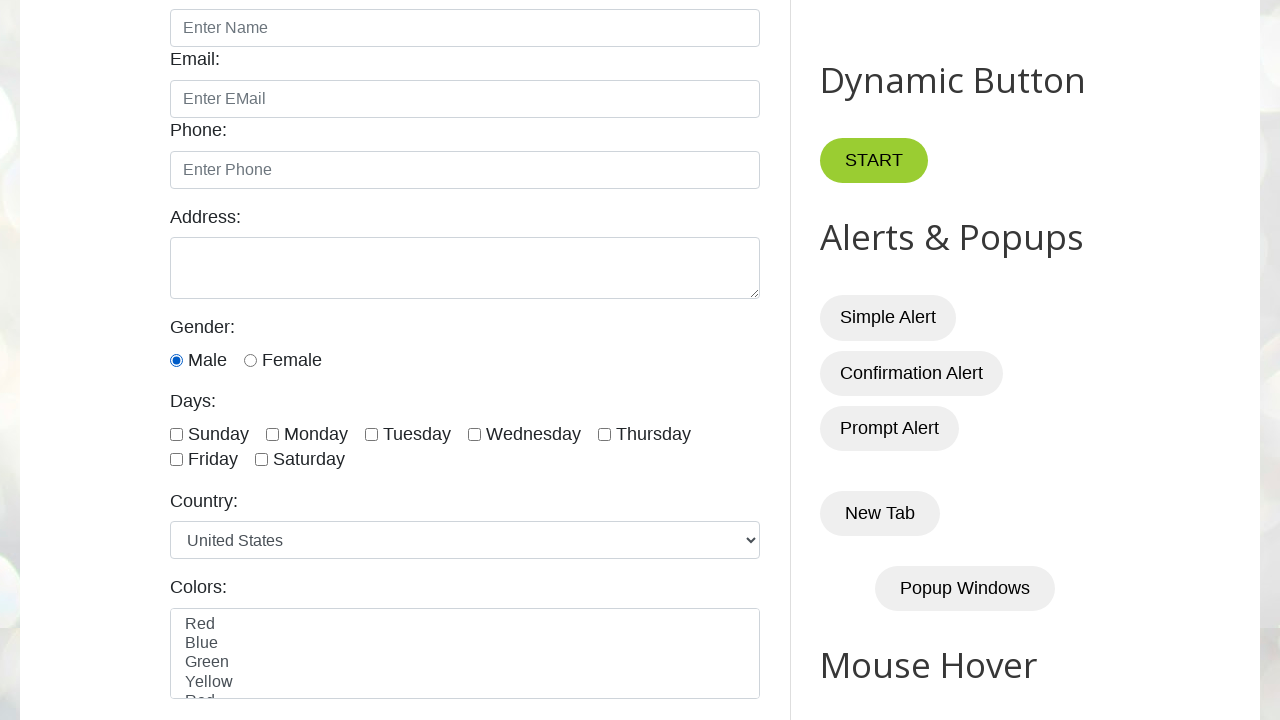

Checked female radio button at (250, 360) on [id="female"]
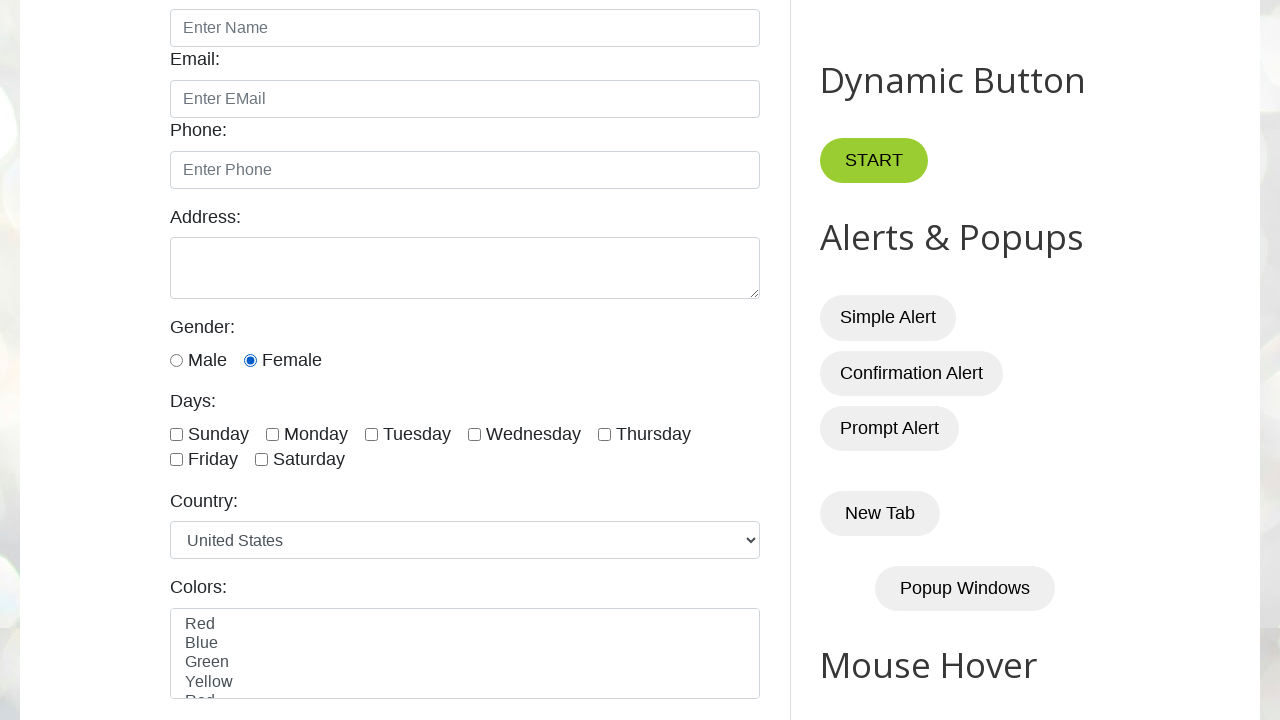

Checked Sunday checkbox at (176, 434) on [id="sunday"]
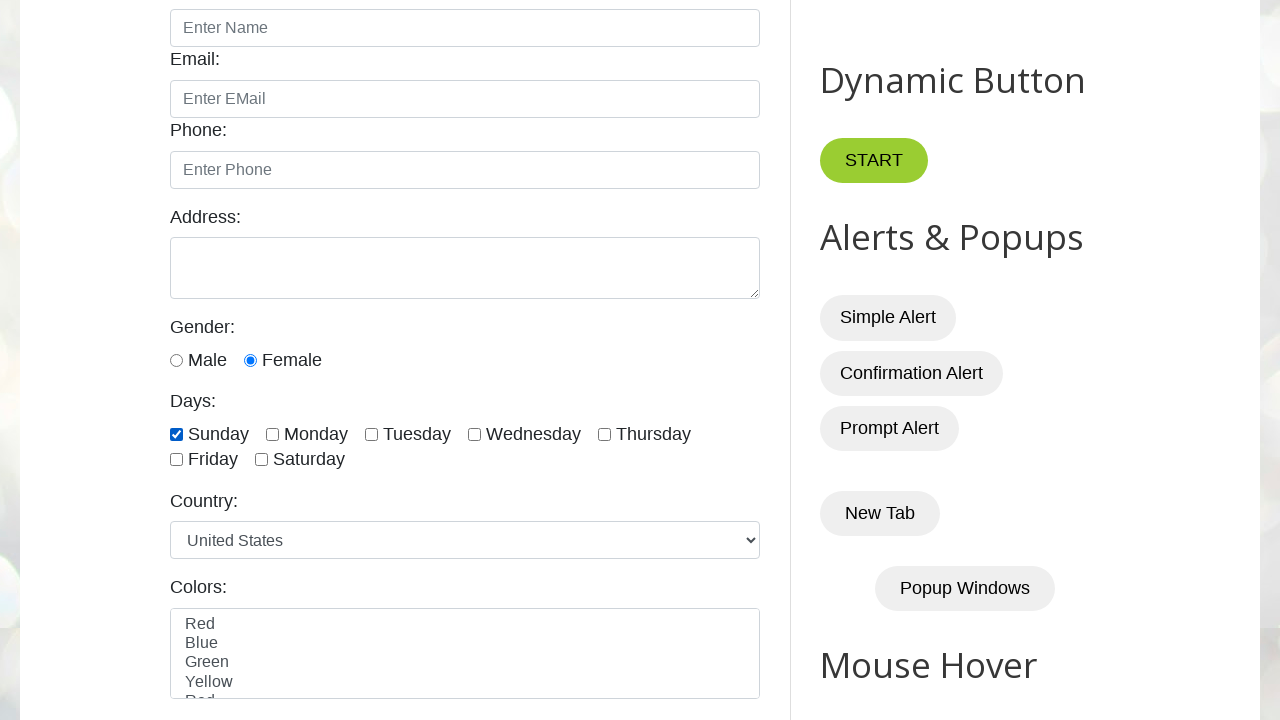

Checked Monday checkbox at (272, 434) on [id="monday"]
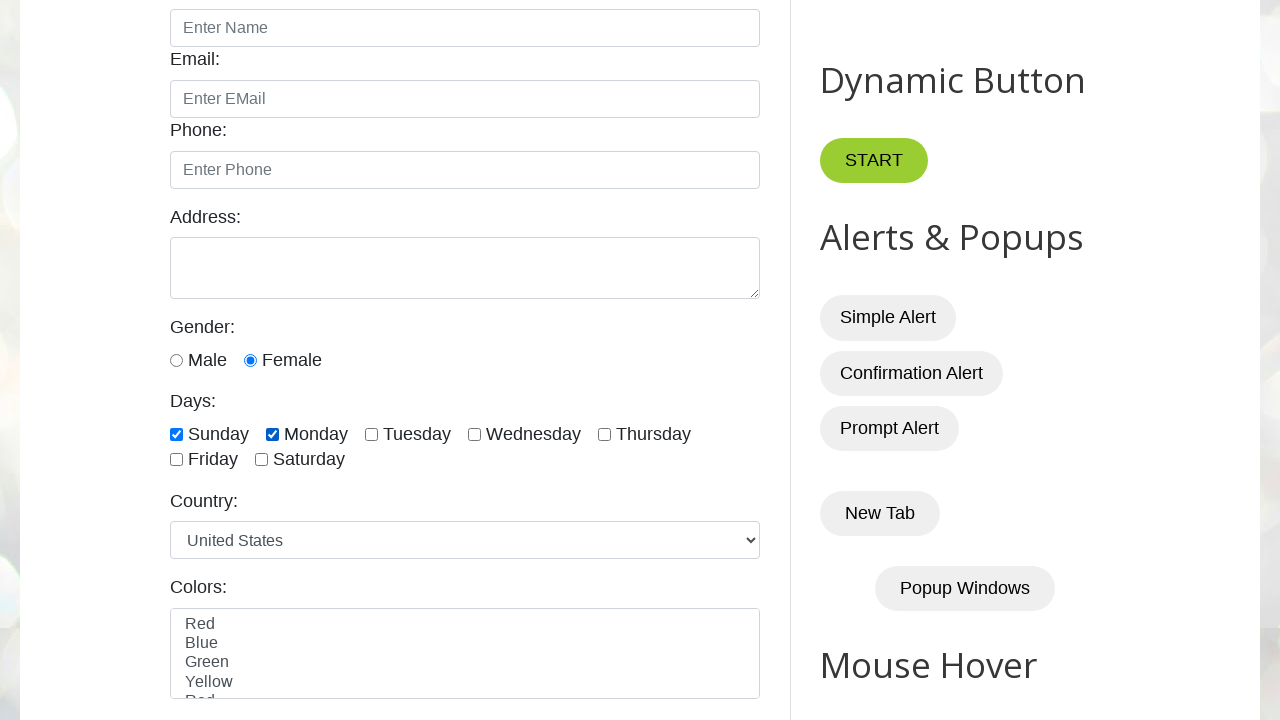

Unchecked Monday checkbox at (272, 434) on [id="monday"]
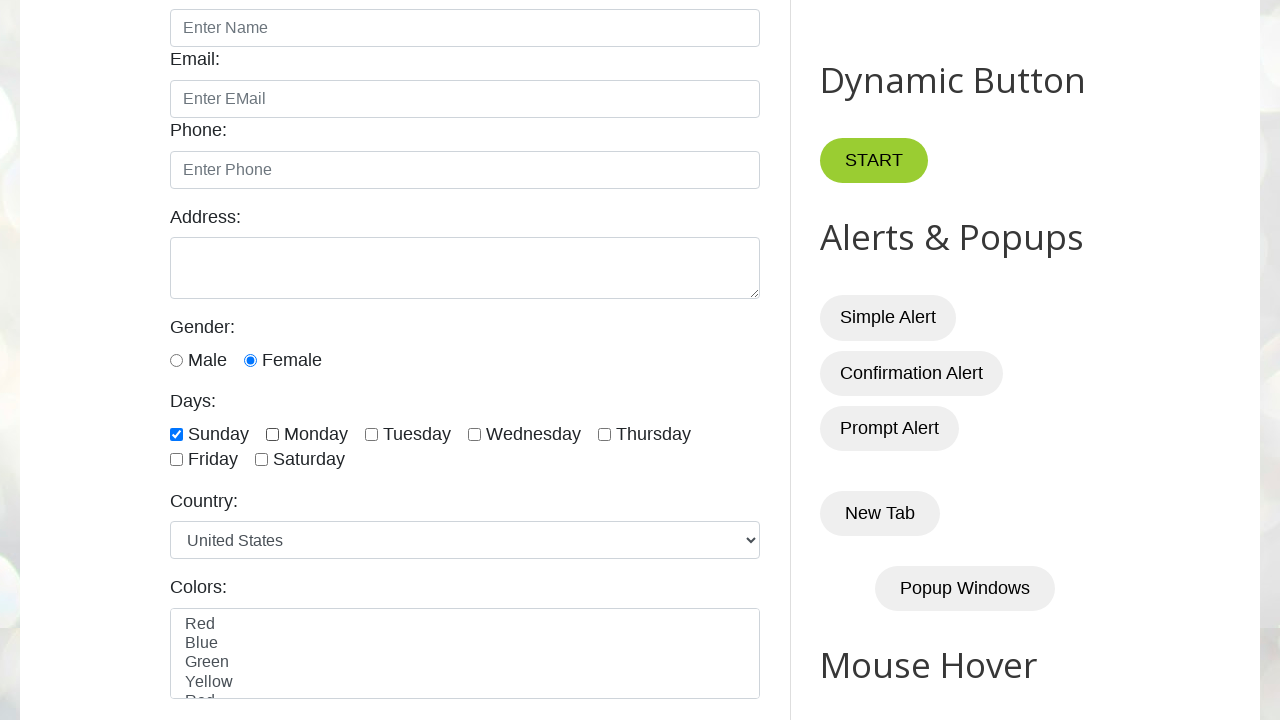

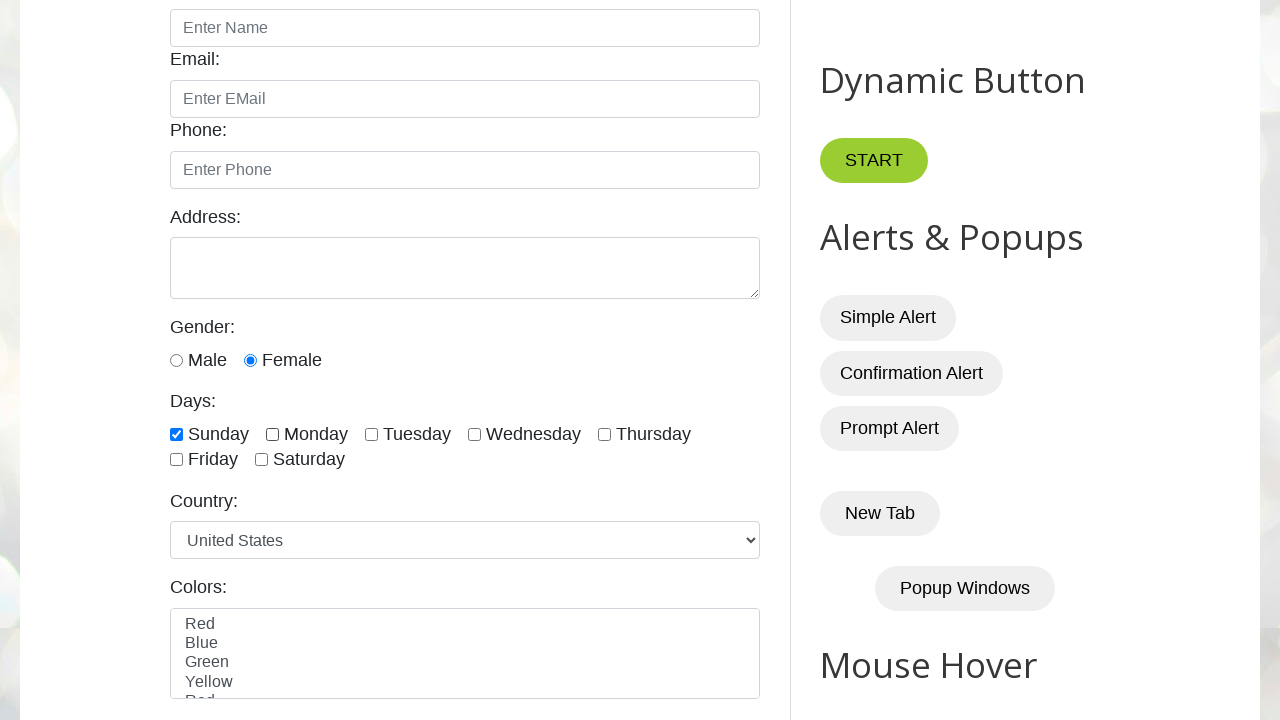